Navigates to the SpiceJet airline website and verifies the page loads successfully

Starting URL: https://www.spicejet.com/

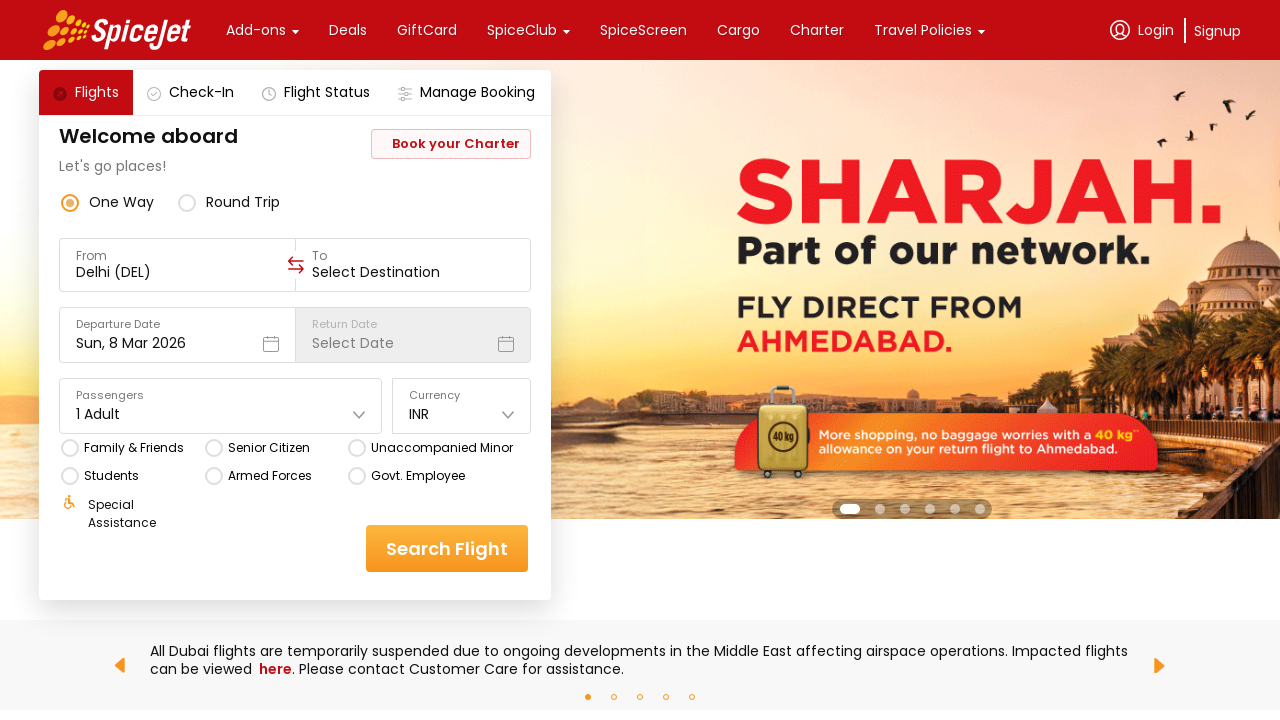

Waited for DOM content to load on SpiceJet homepage
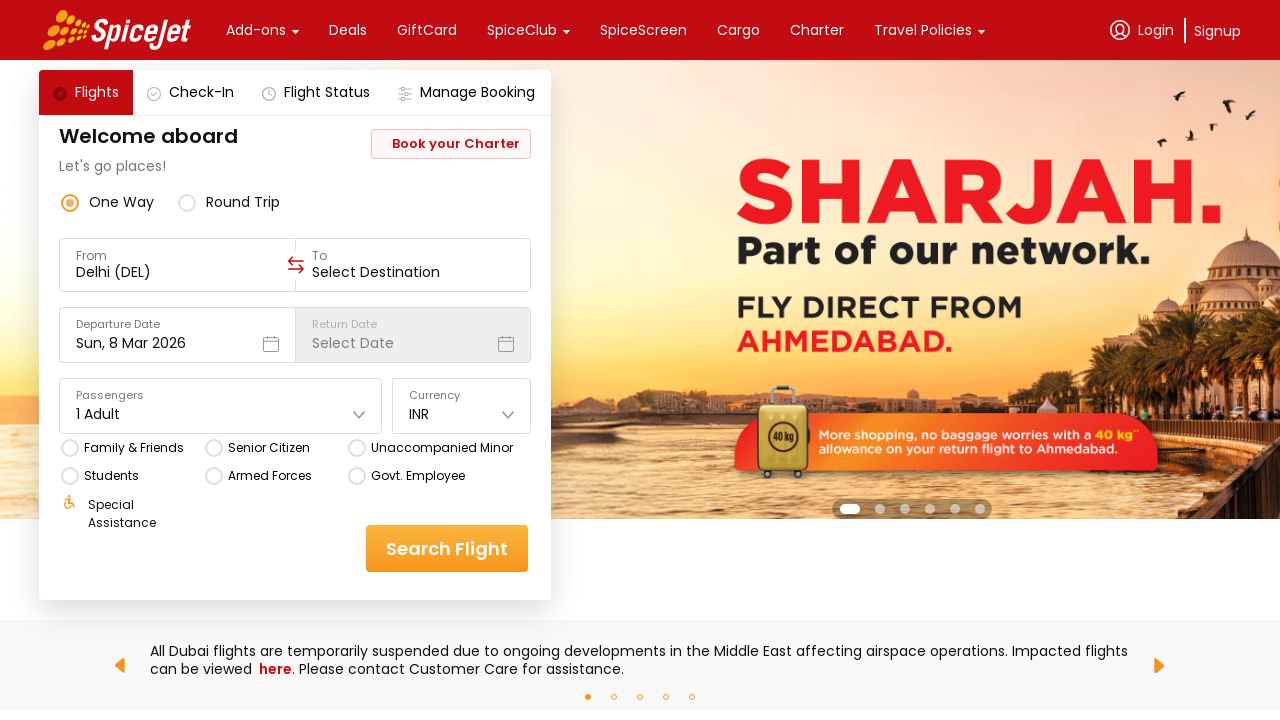

Verified body element is present - page loaded successfully
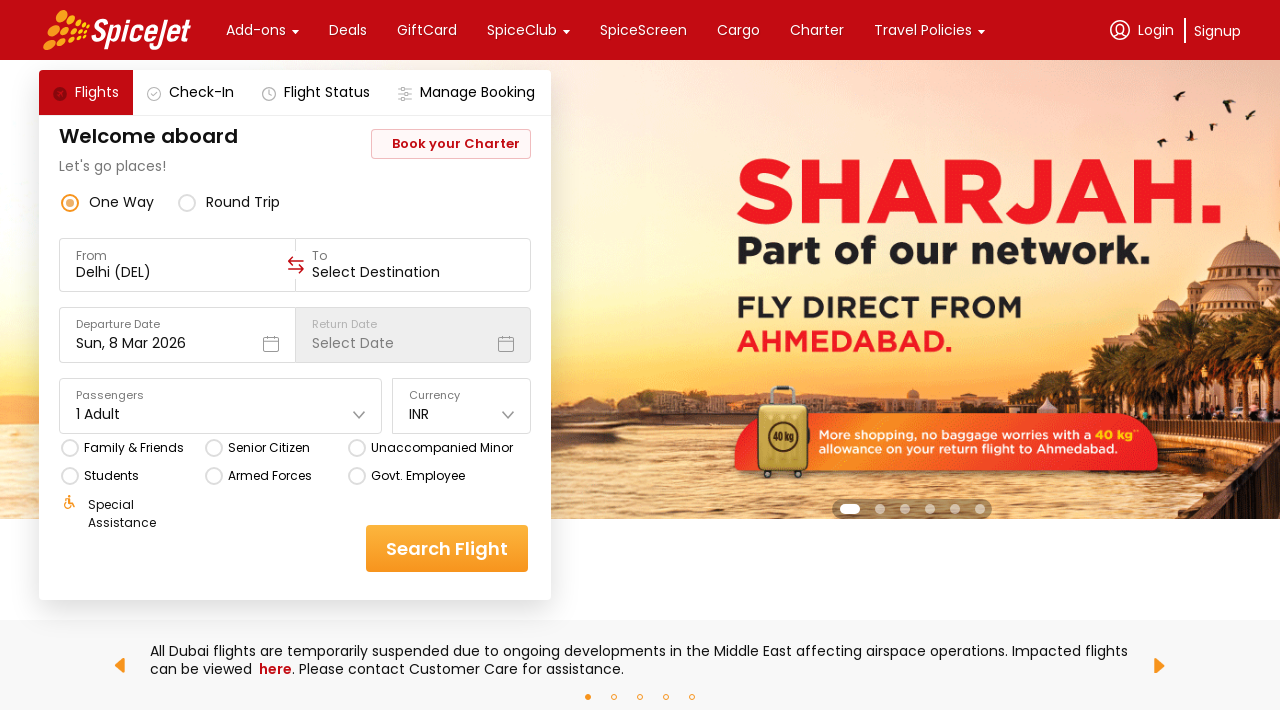

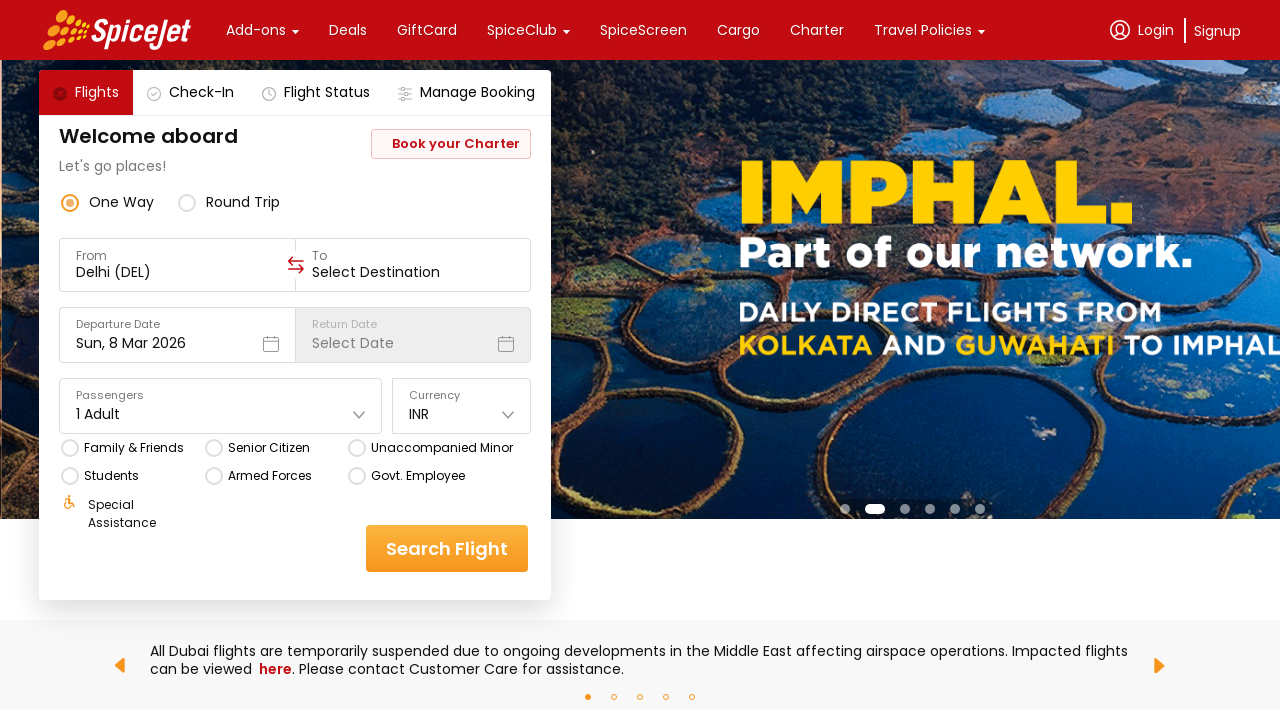